Tests dropdown selection functionality by selecting options using value, label, and index methods on a practice automation page

Starting URL: https://rahulshettyacademy.com/AutomationPractice/

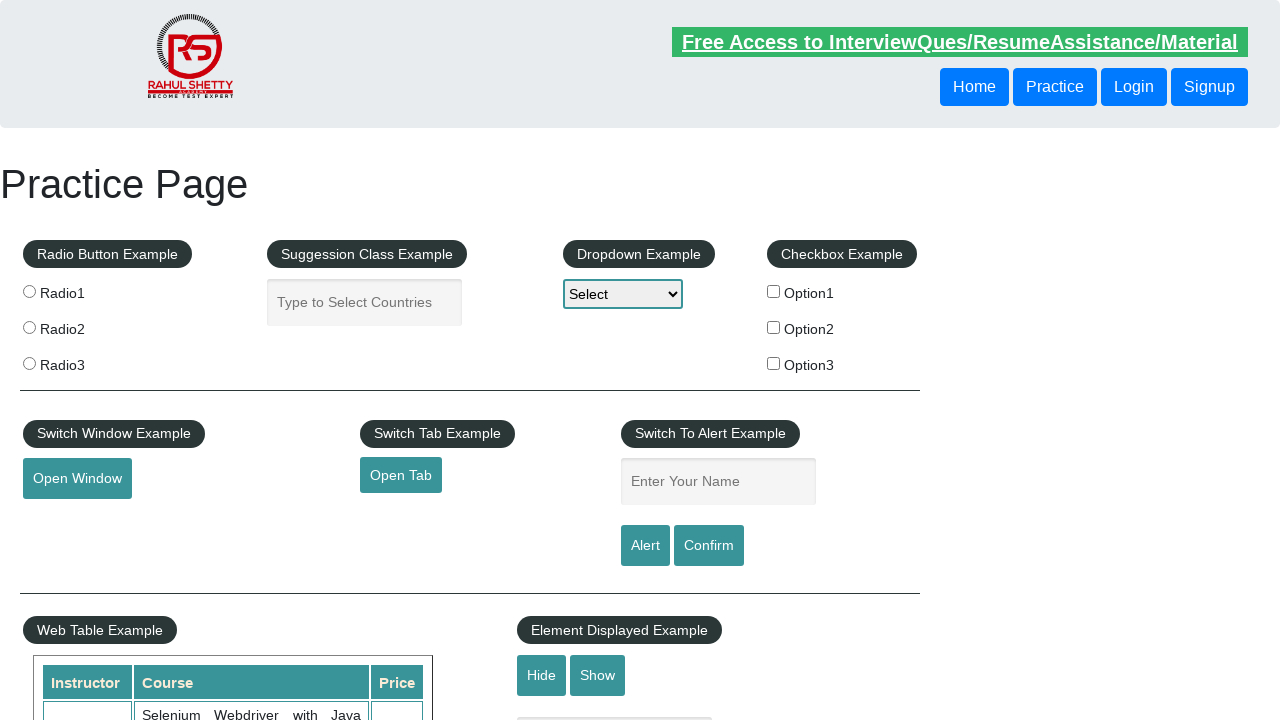

Selected dropdown option by value 'option2' on #dropdown-class-example
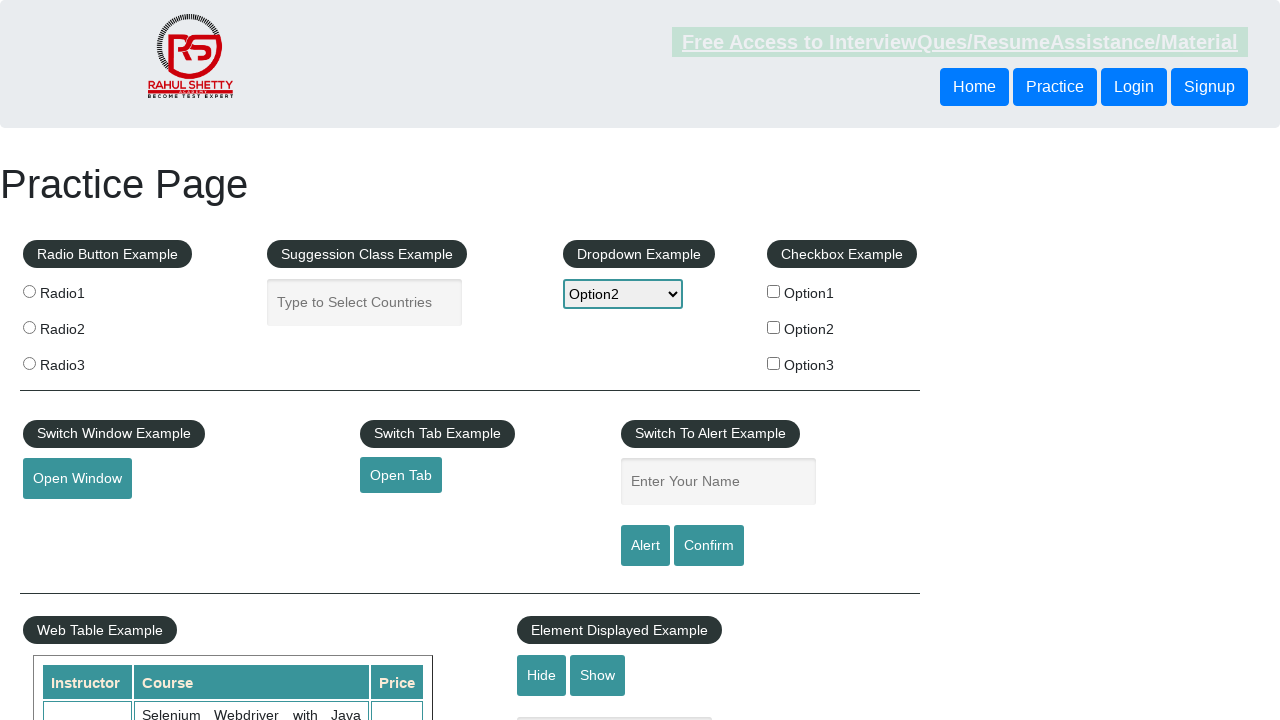

Waited 1000ms to verify Option2 is selected
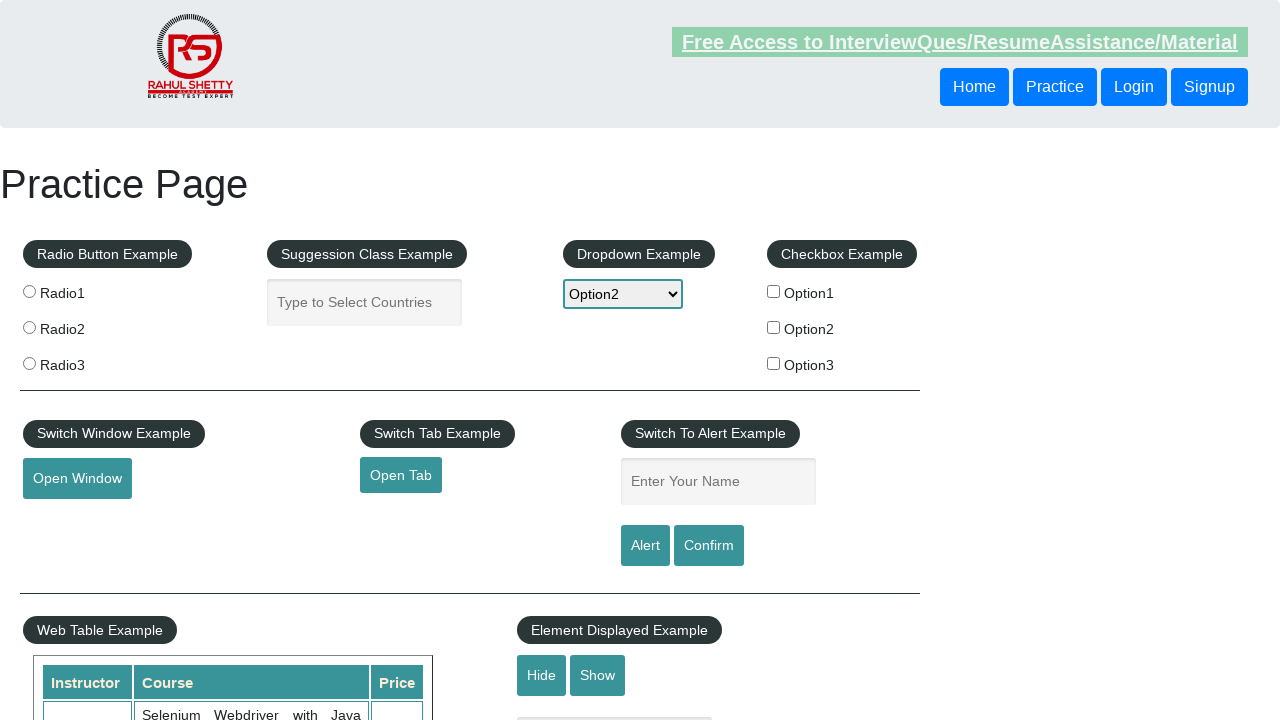

Selected dropdown option by label 'Option1' on #dropdown-class-example
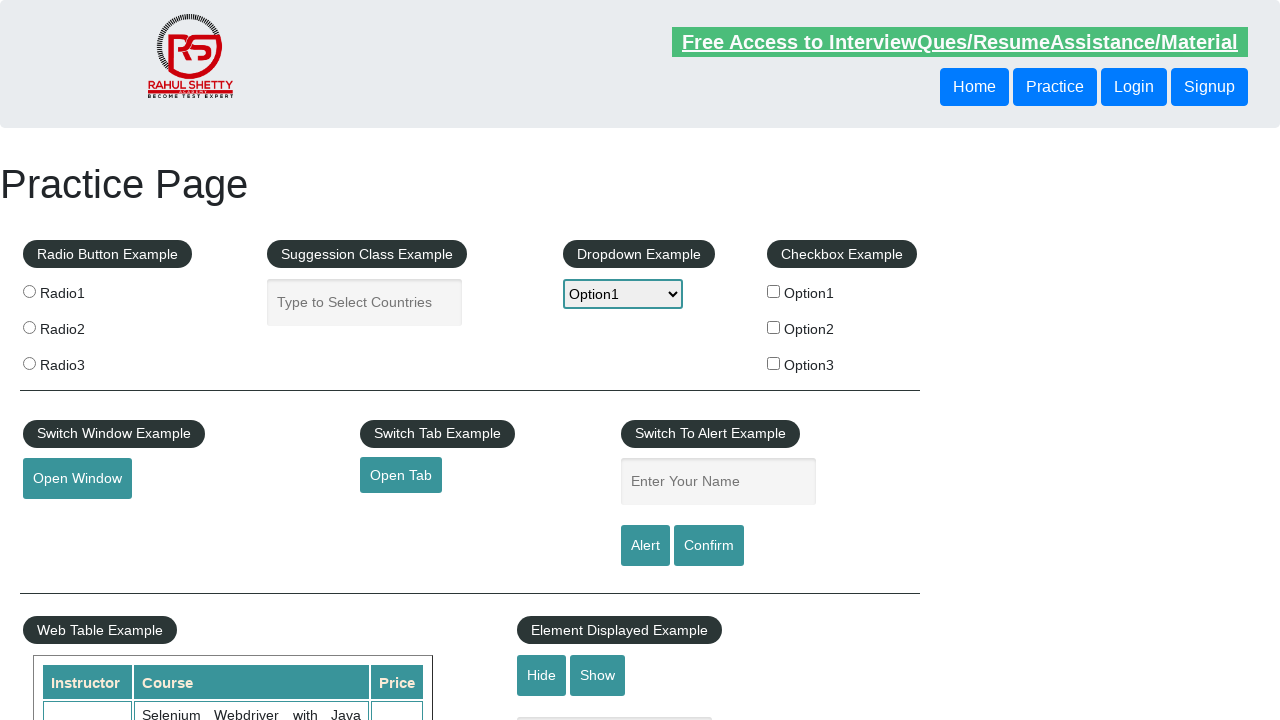

Waited 1000ms to verify Option1 is selected
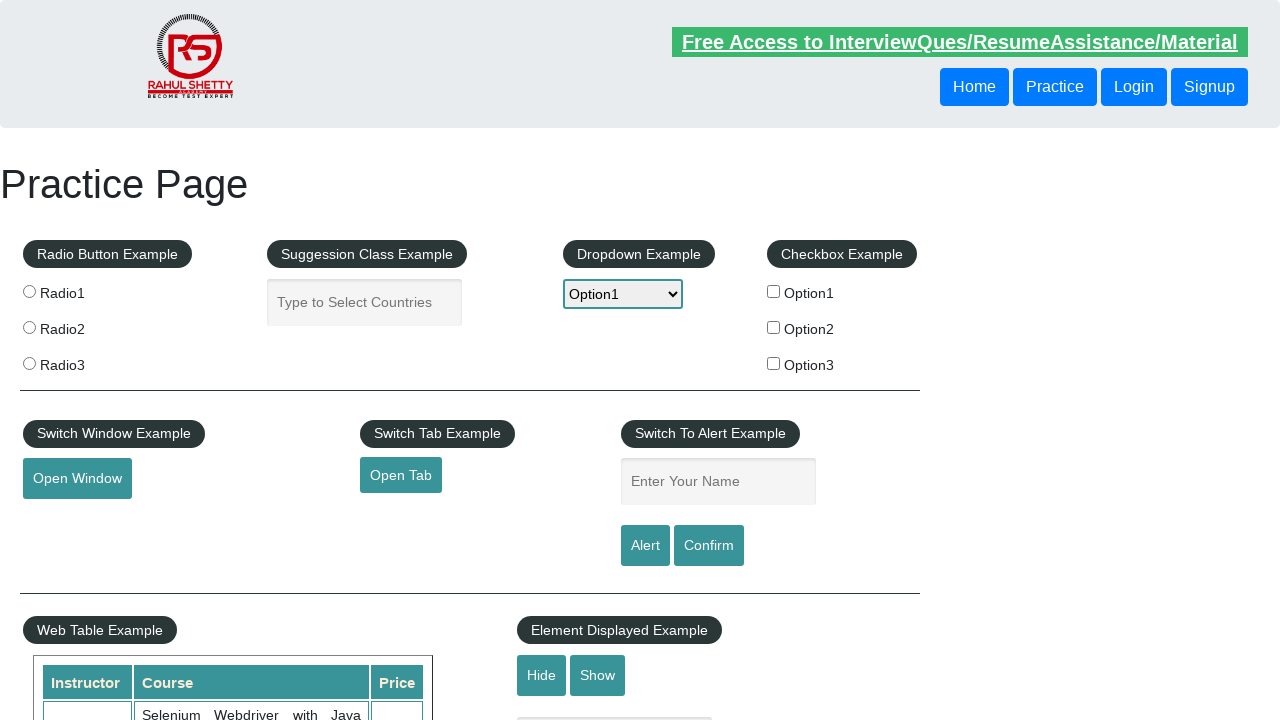

Selected dropdown option by index 3 (Option3) on #dropdown-class-example
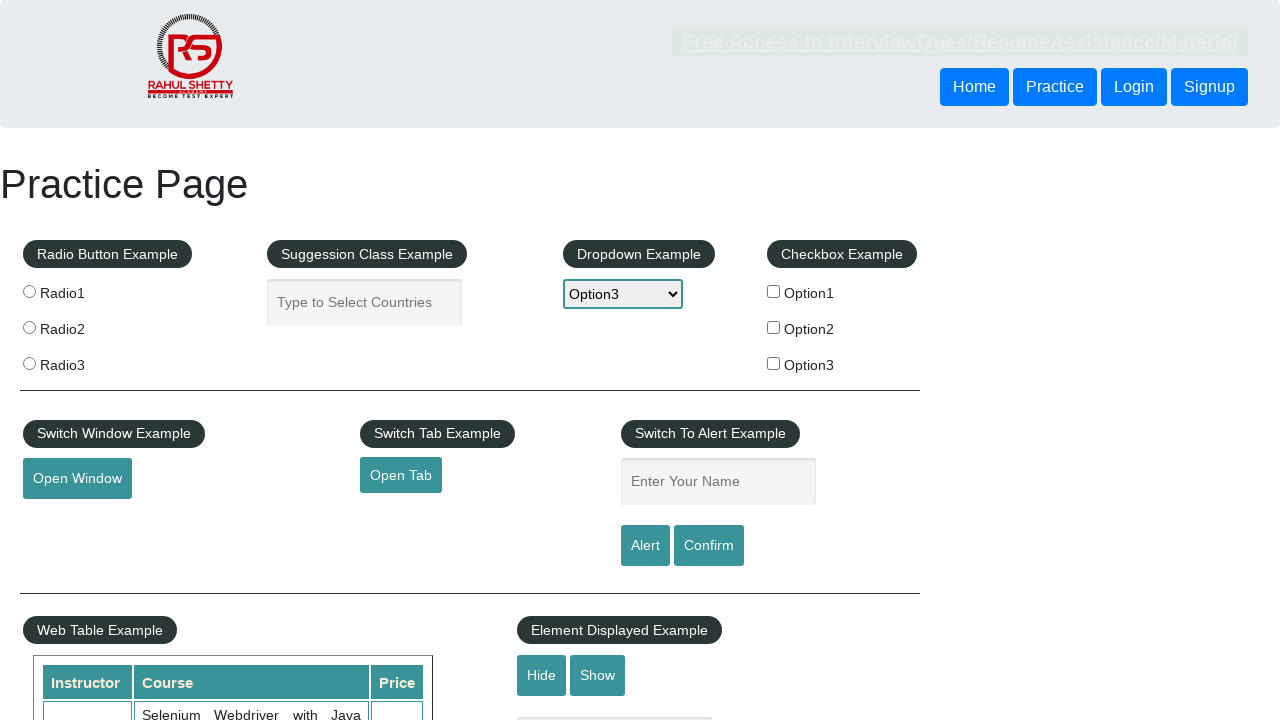

Verified dropdown element is present and Option3 is selected
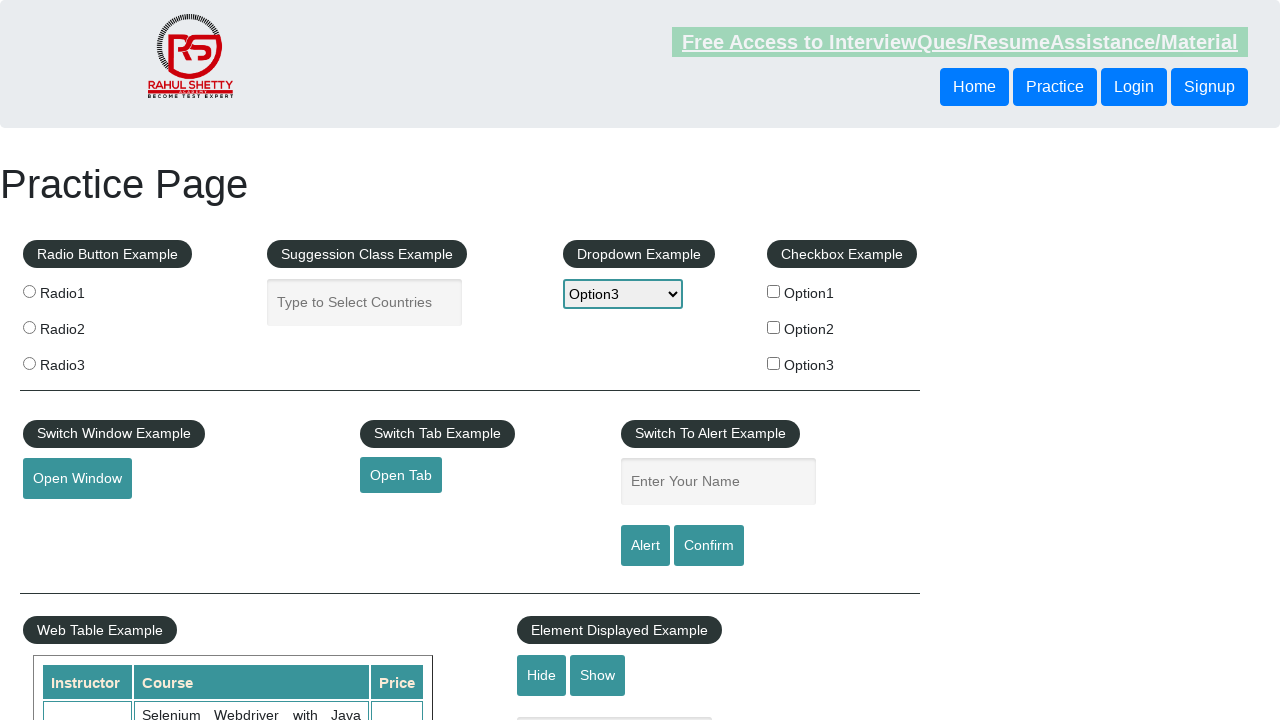

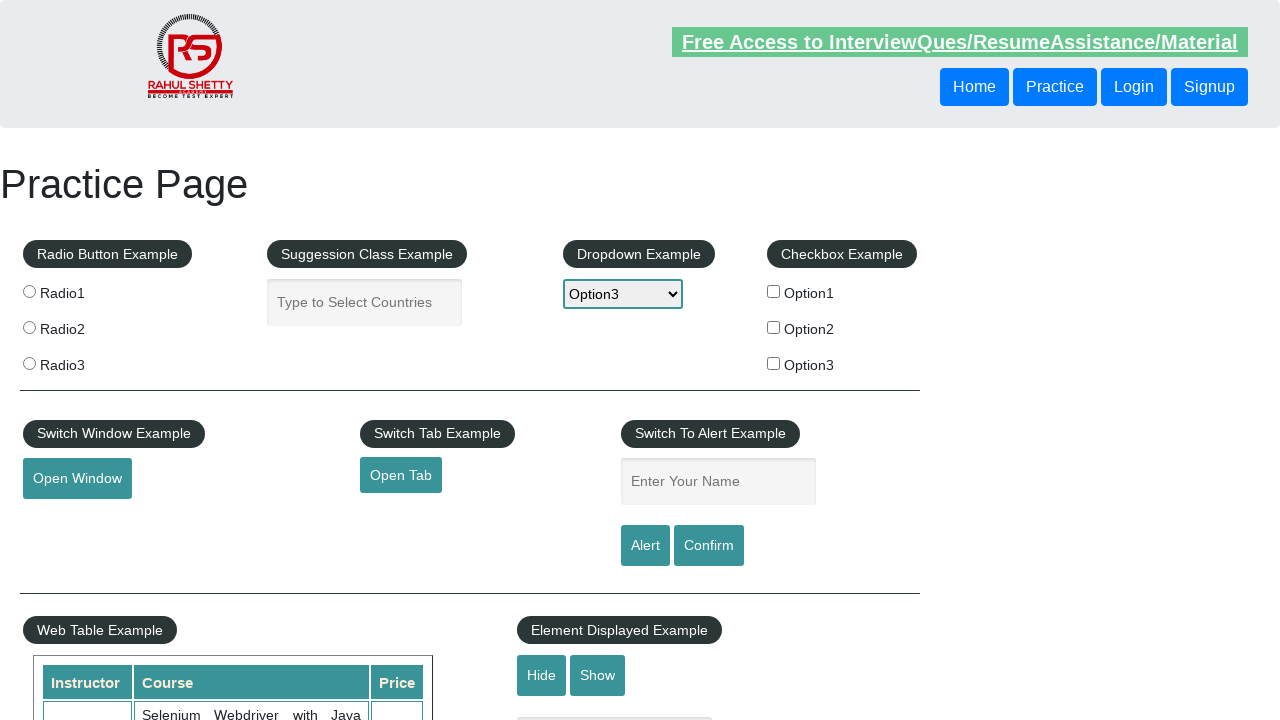